Tests JavaScript stack trace logging by navigating to a Selenium test page and clicking a button that triggers a JavaScript log entry with a stack trace.

Starting URL: https://www.selenium.dev/selenium/web/bidi/logEntryAdded.html

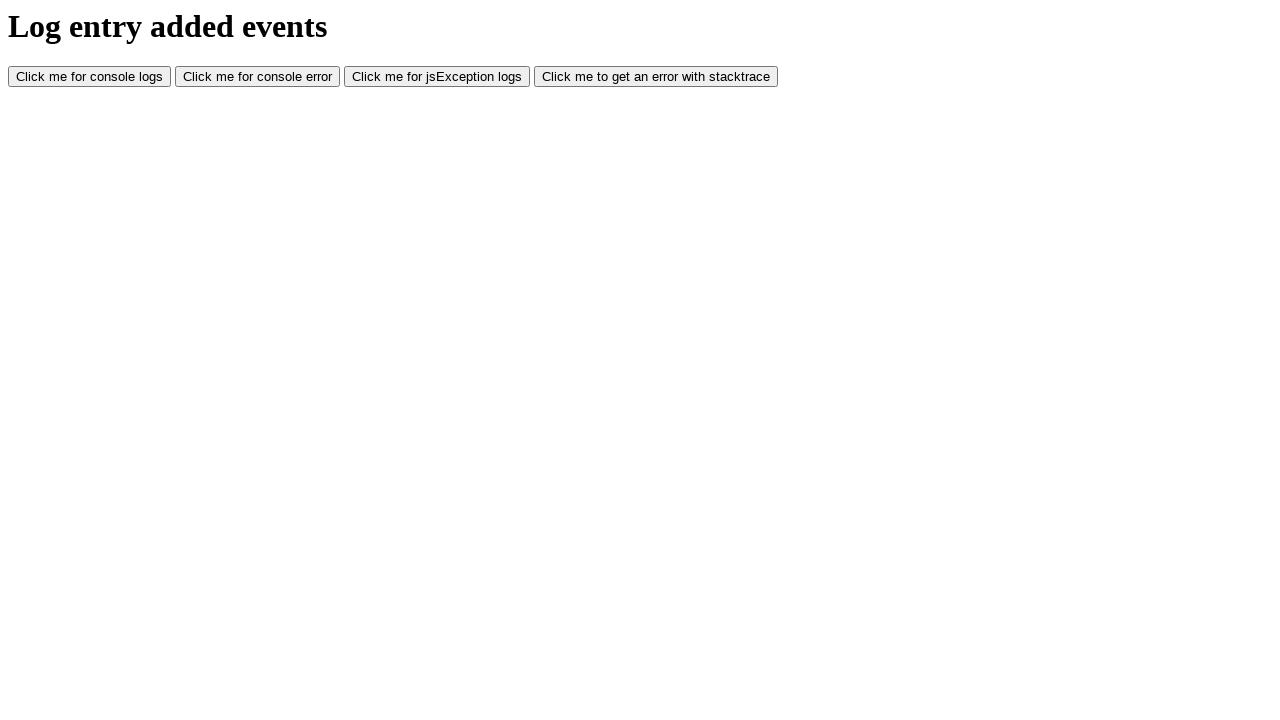

Navigated to Selenium BiDi log entry test page
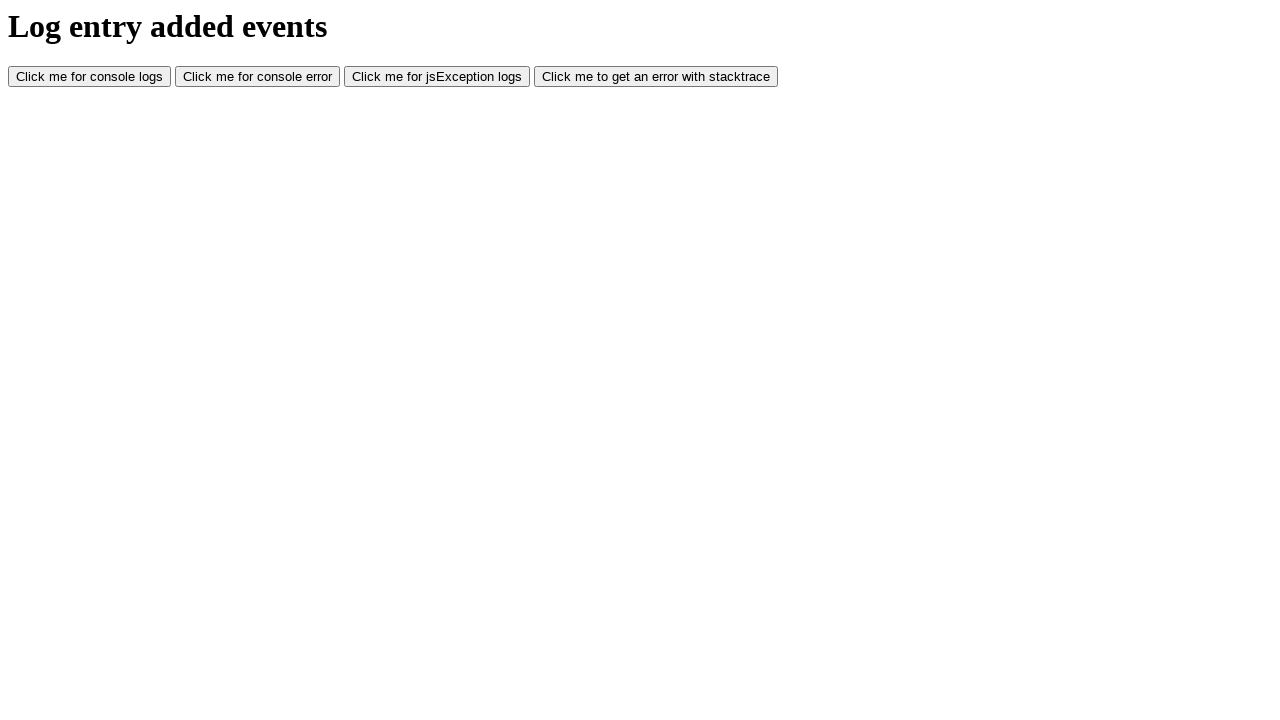

Clicked button to trigger JavaScript log entry with stack trace at (656, 77) on button#logWithStacktrace
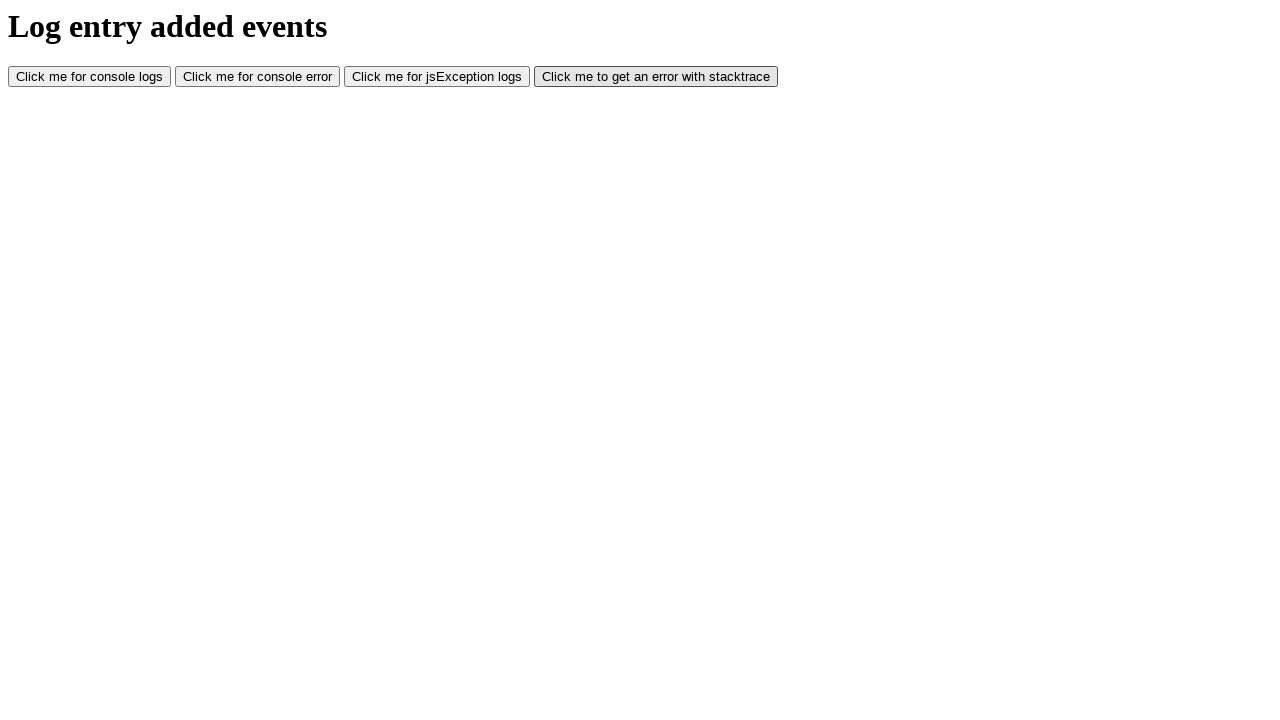

Waited for JavaScript execution to complete
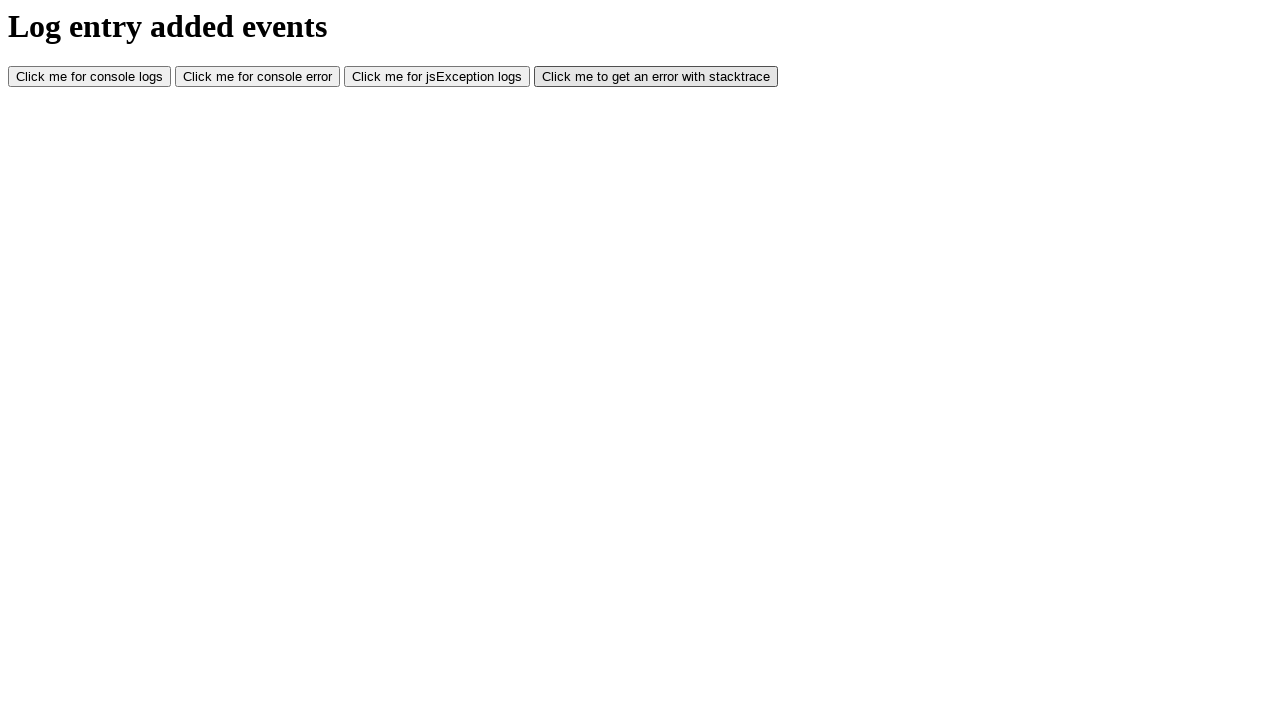

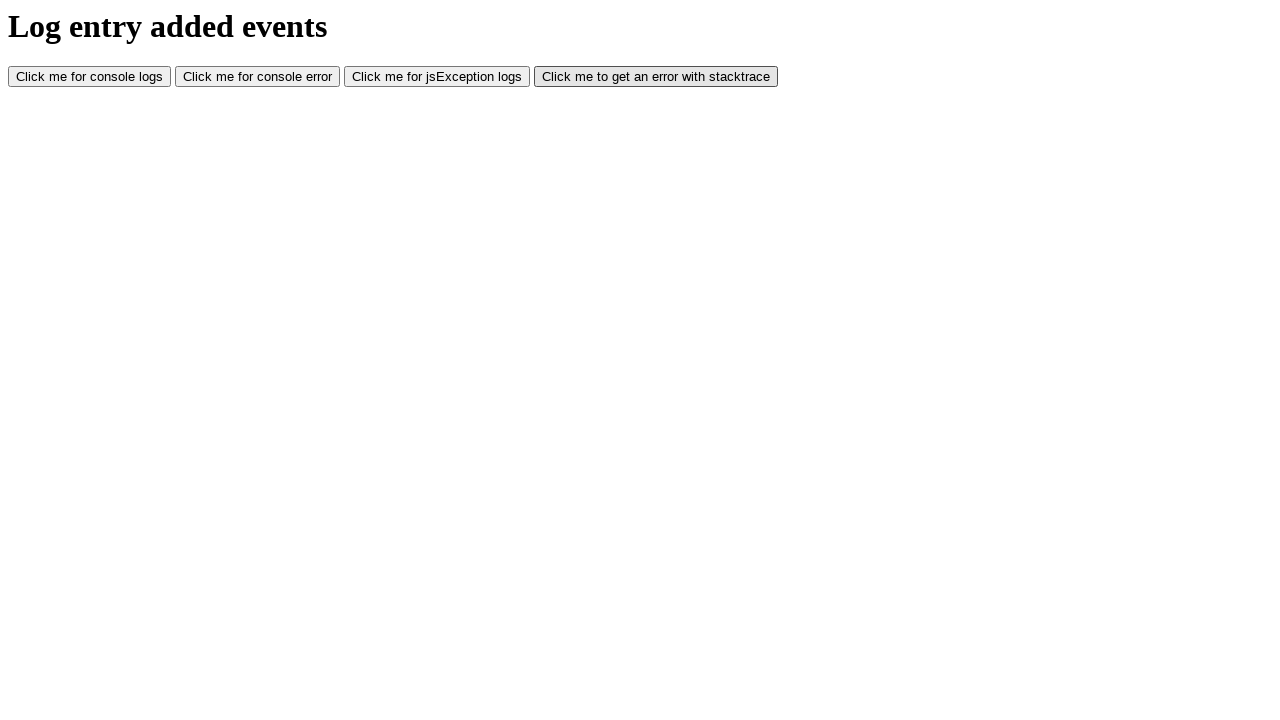